Tests handling a delayed JavaScript alert that appears after 5 seconds by navigating to the Alerts section and clicking the timer alert button.

Starting URL: https://demoqa.com/

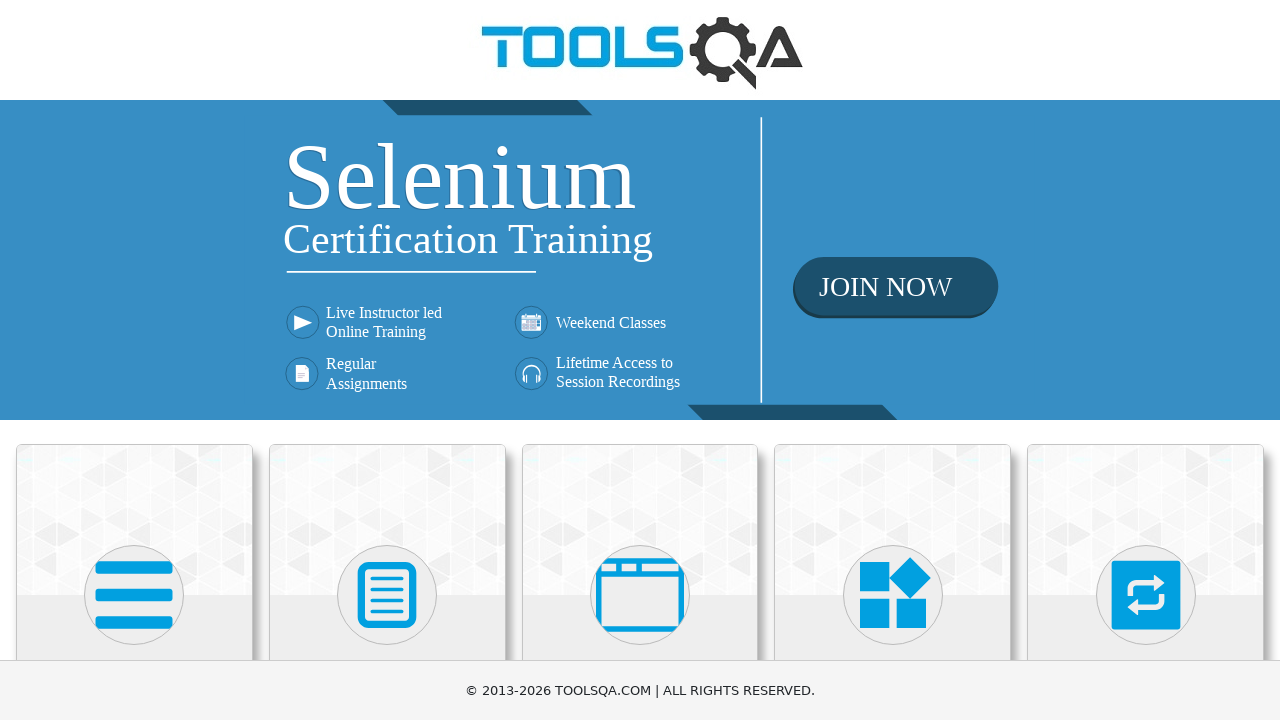

Clicked on the 'Alerts, Frame & Windows' card at (640, 360) on text=Alerts, Frame & Windows
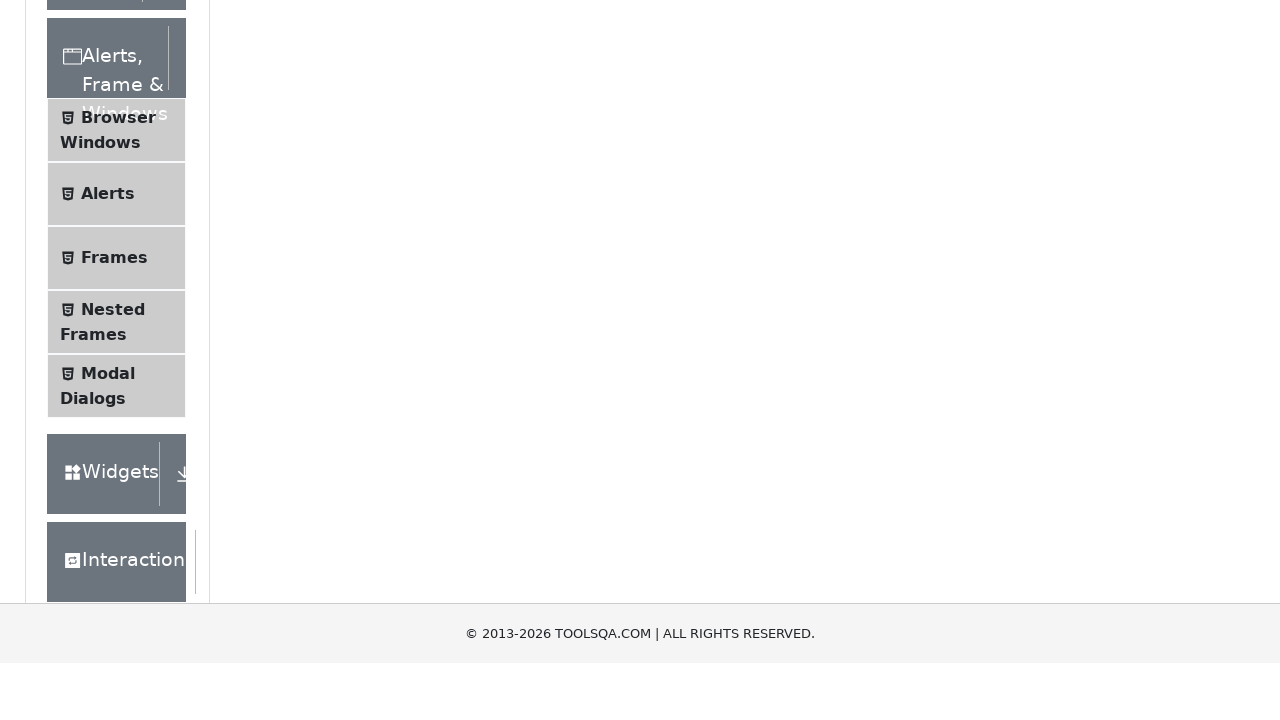

Clicked on 'Alerts' menu item at (116, 501) on li:has-text('Alerts'):not(:has-text('Frame'))
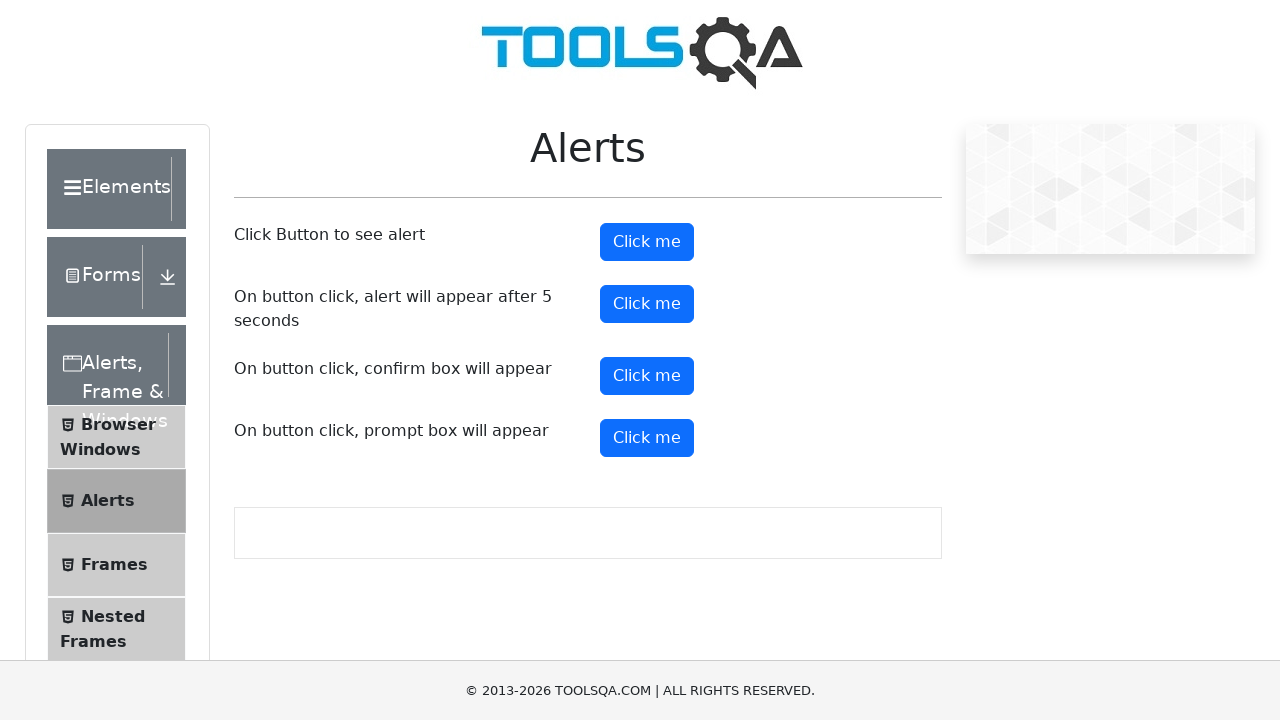

Set up dialog handler to automatically accept alerts
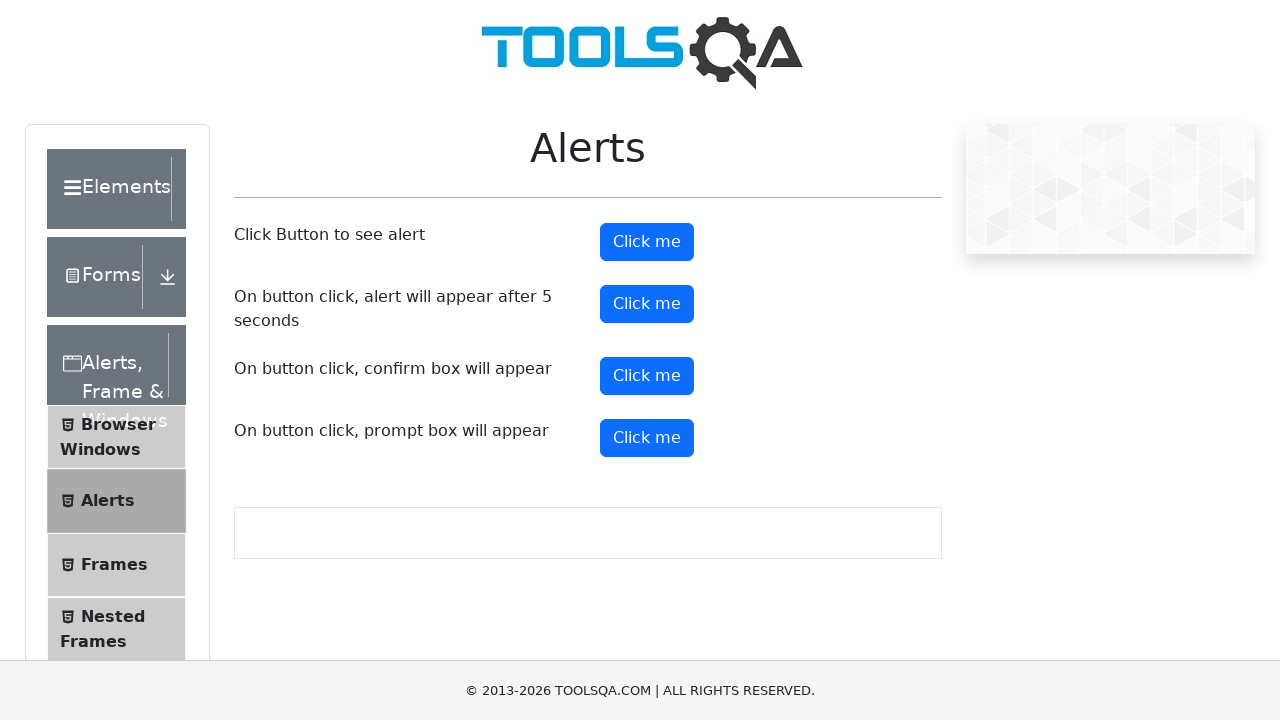

Clicked the timer alert button at (647, 304) on #timerAlertButton
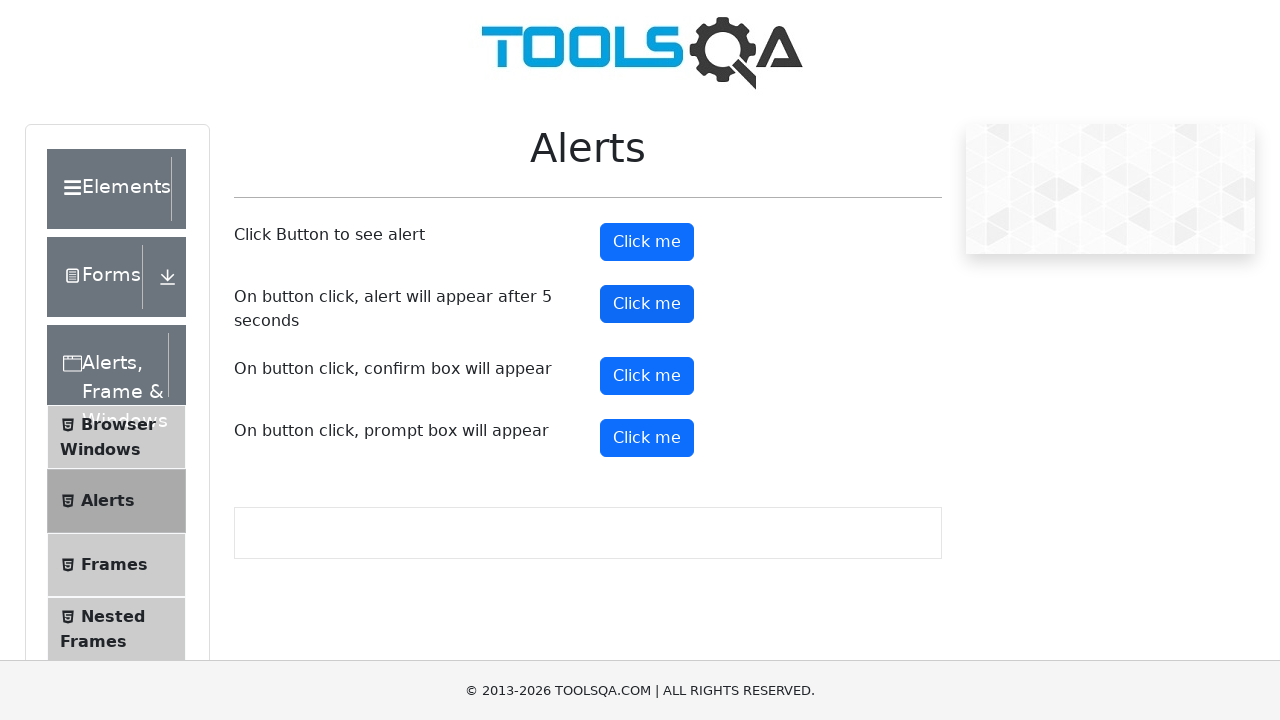

Waited 6 seconds for the delayed JavaScript alert to appear and be handled
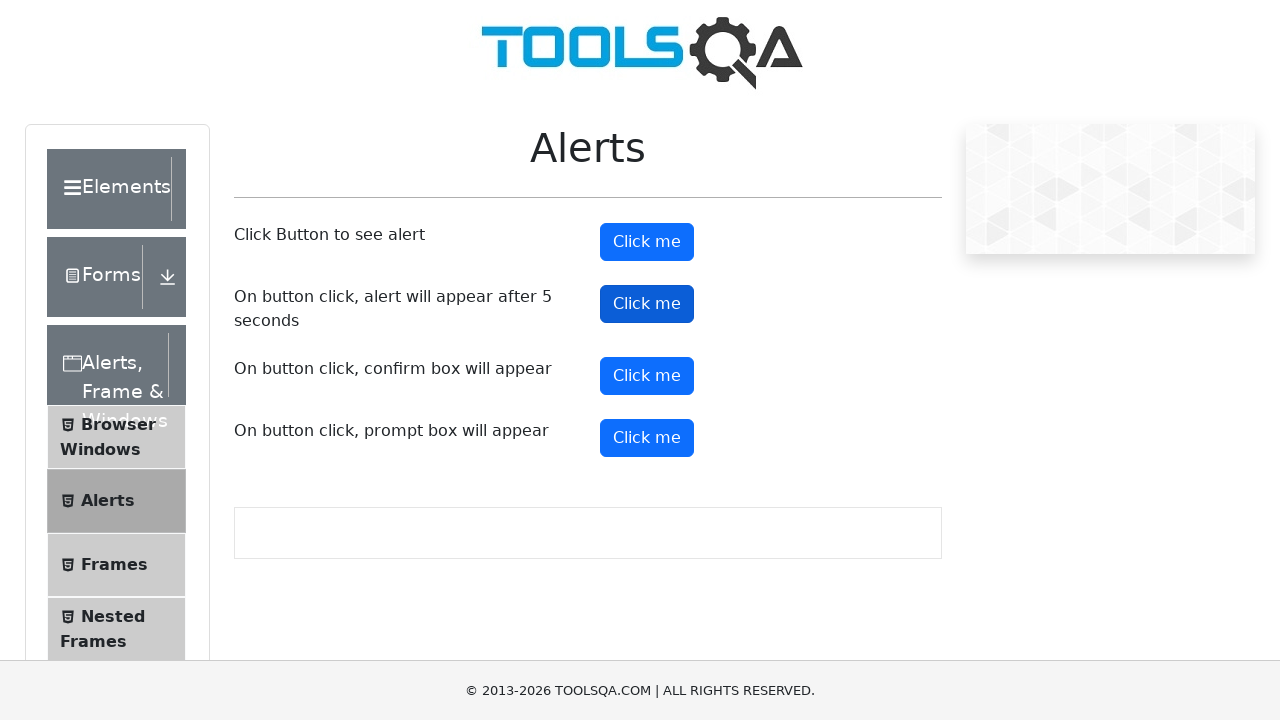

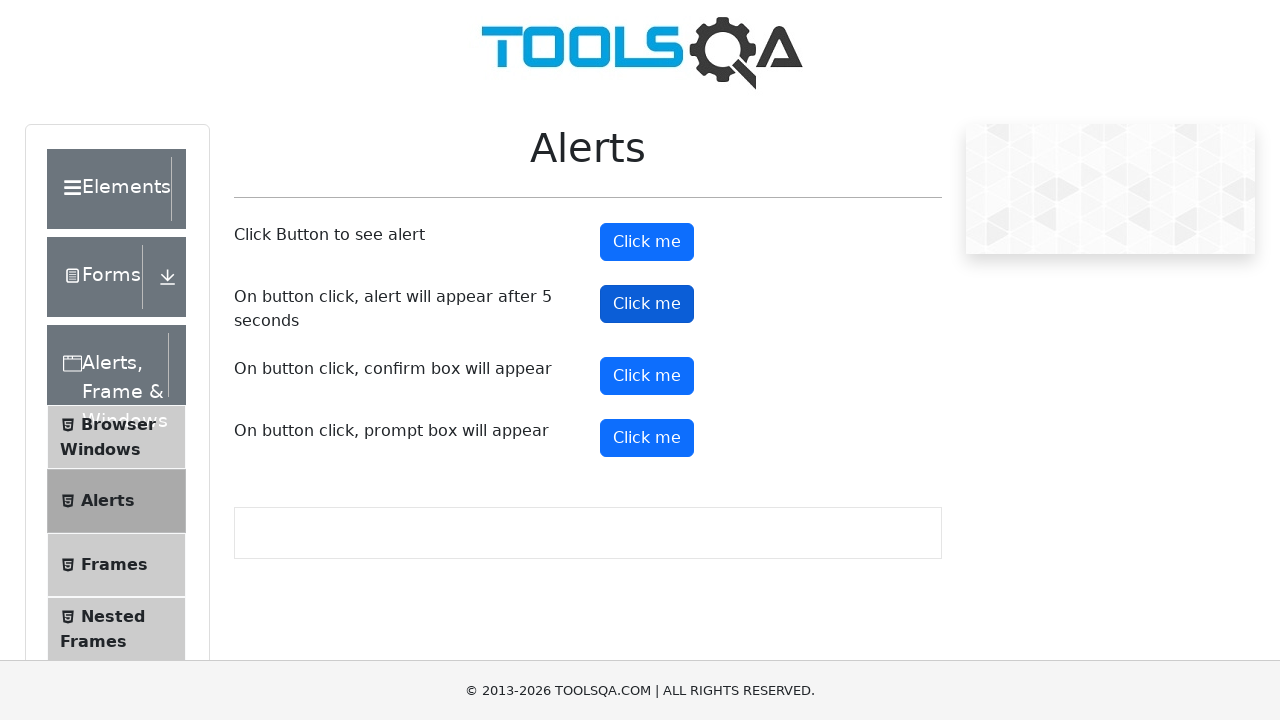